Tests the dynamic controls page by verifying a textbox is initially disabled, clicking the Enable button, waiting for the textbox to become enabled, and verifying the success message is displayed.

Starting URL: https://the-internet.herokuapp.com/dynamic_controls

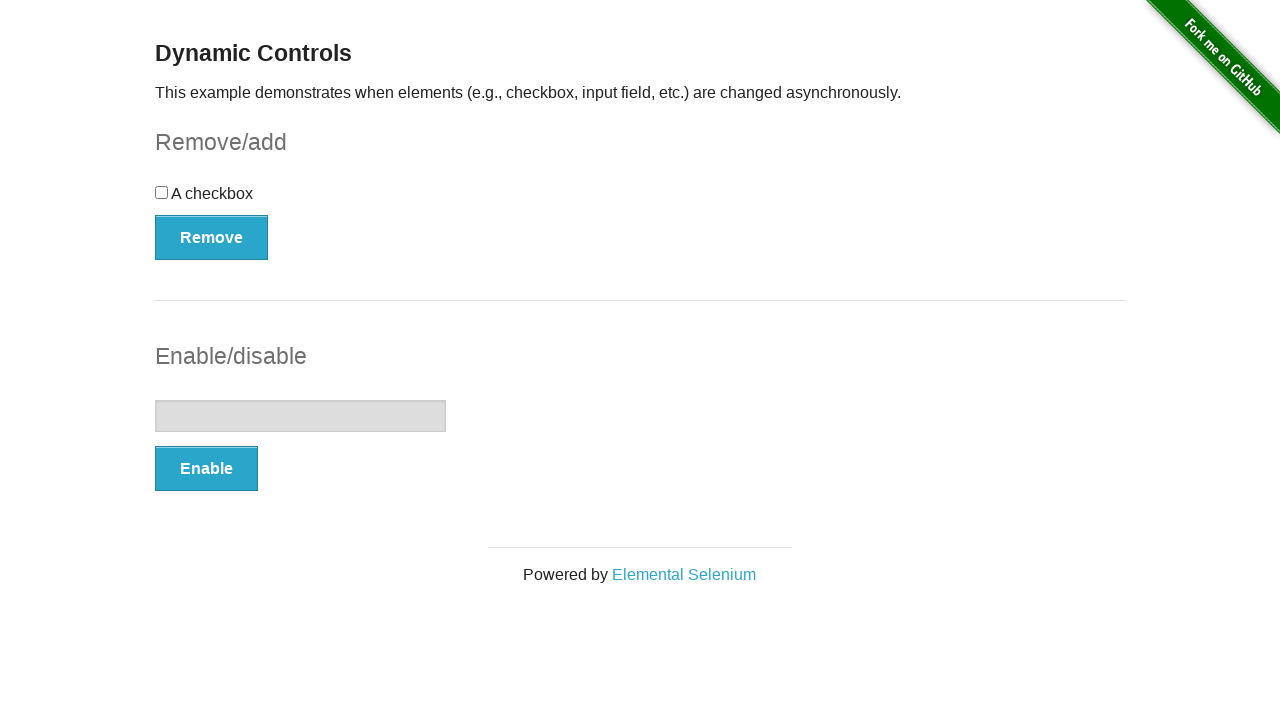

Navigated to dynamic controls page
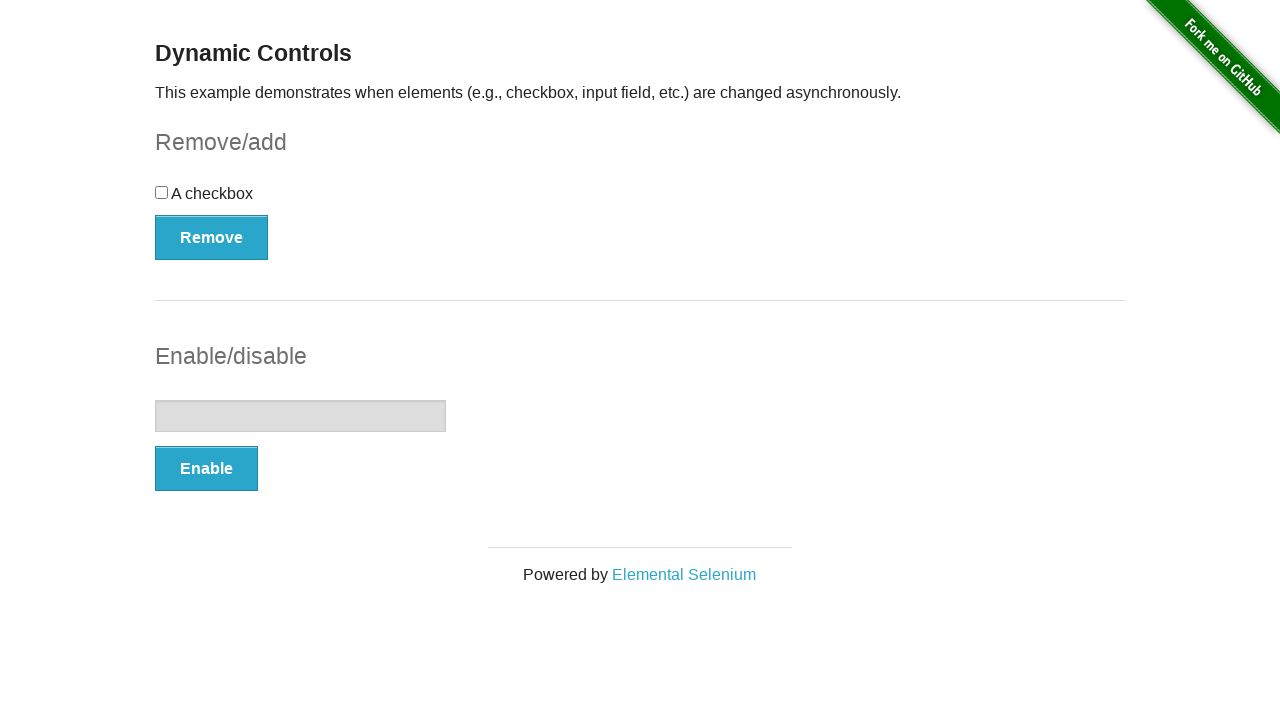

Located textbox element
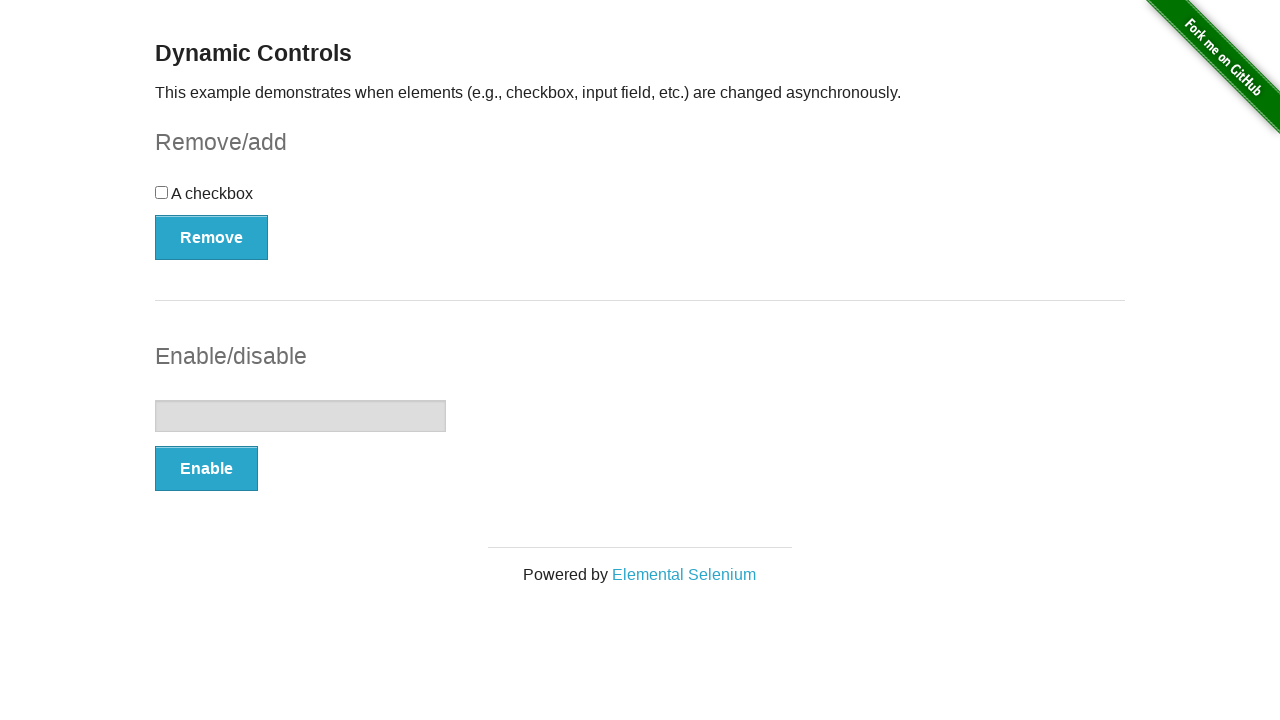

Verified textbox is initially disabled
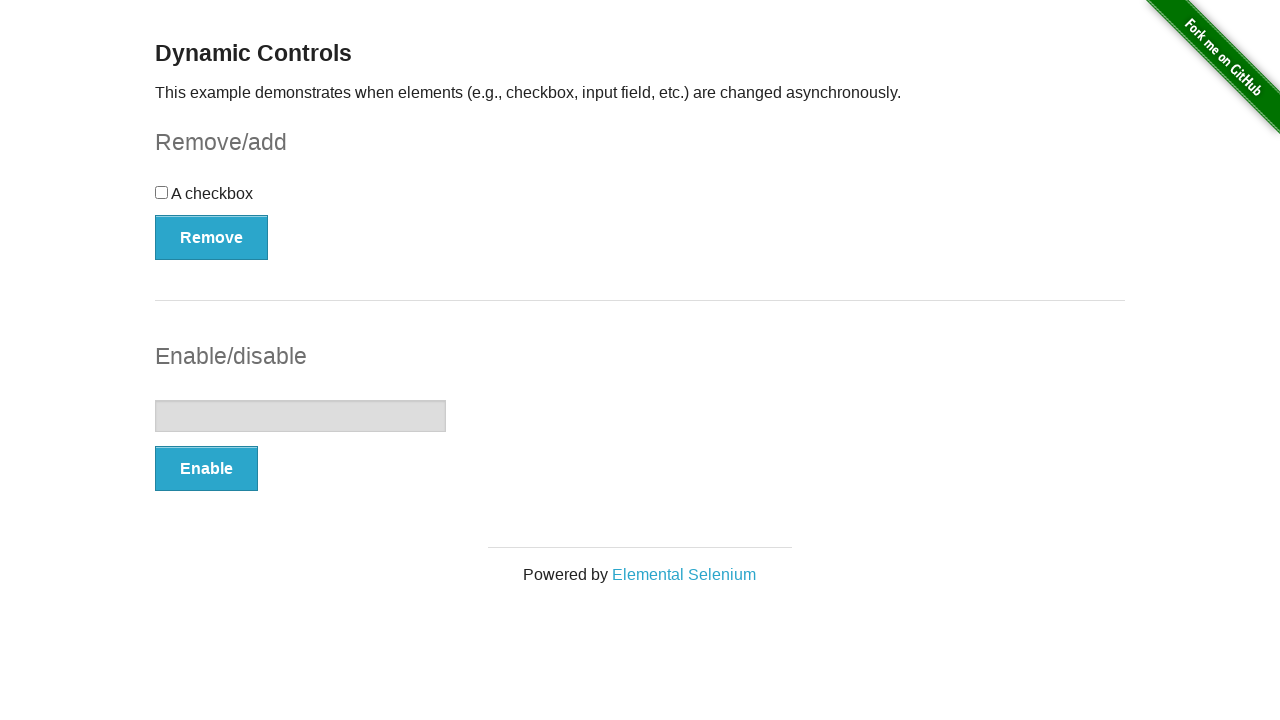

Clicked the Enable button at (206, 469) on xpath=//*[text()='Enable']
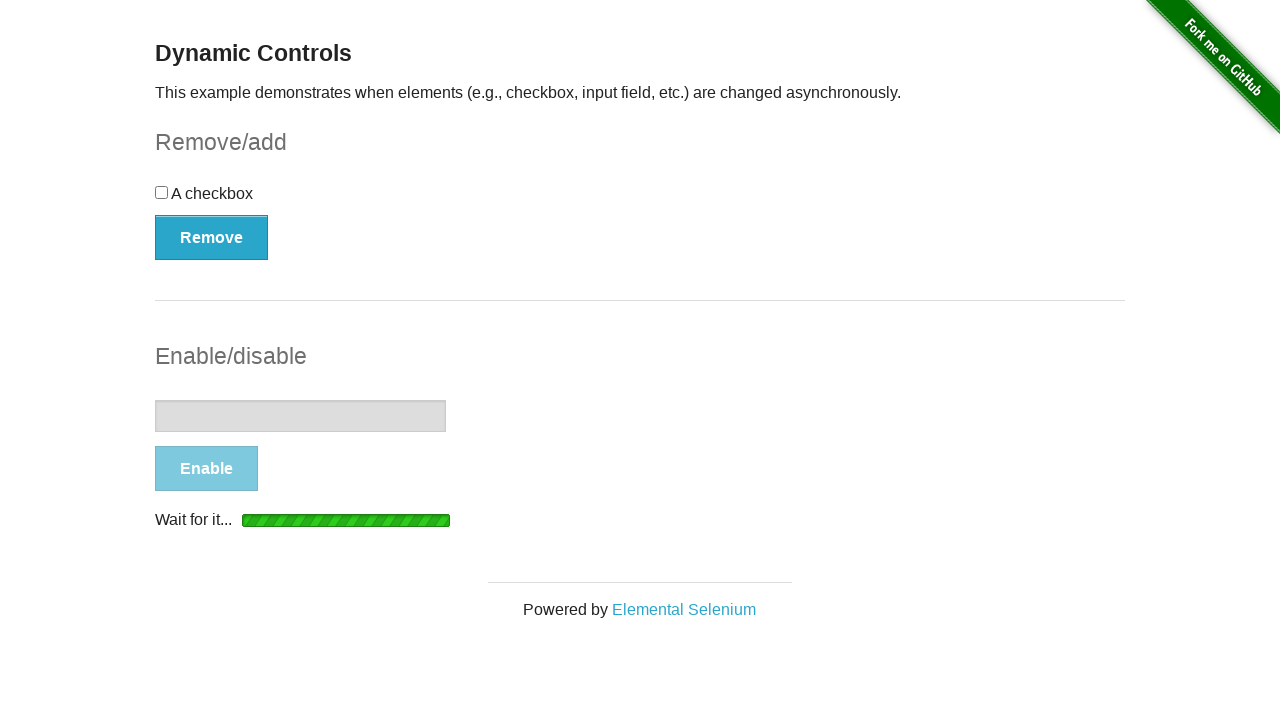

Waited for success message to appear
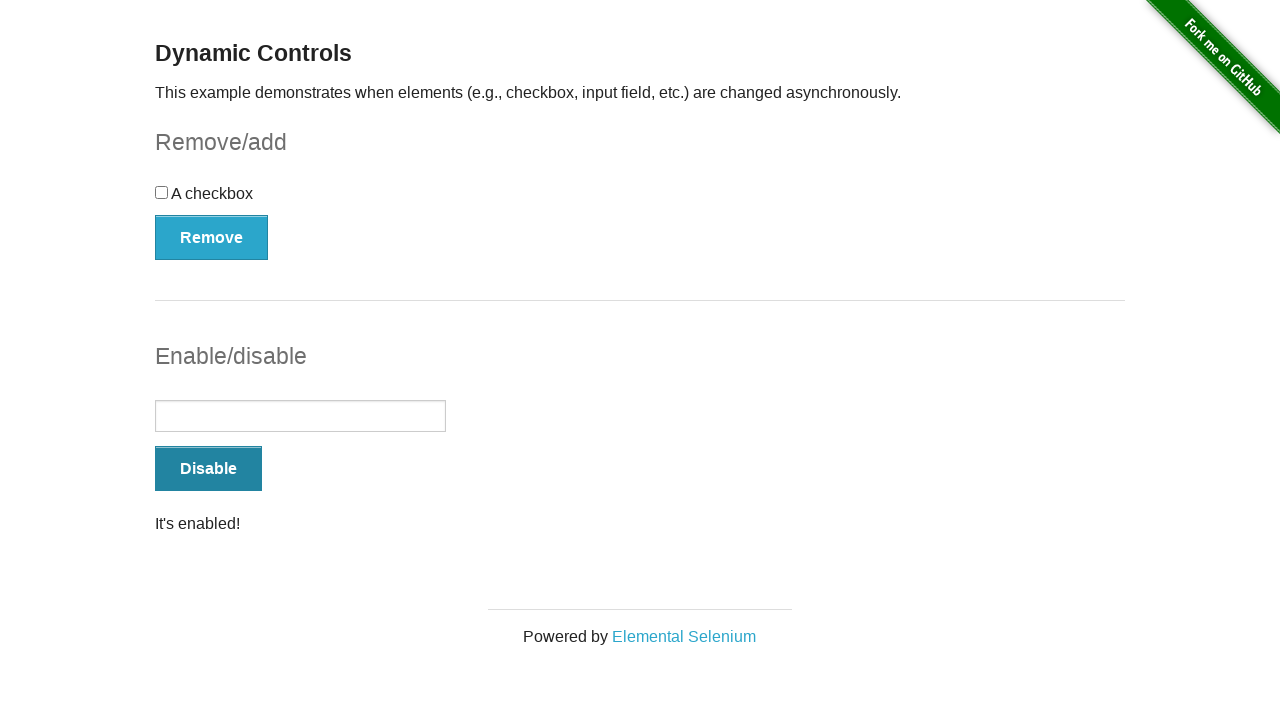

Located success message element
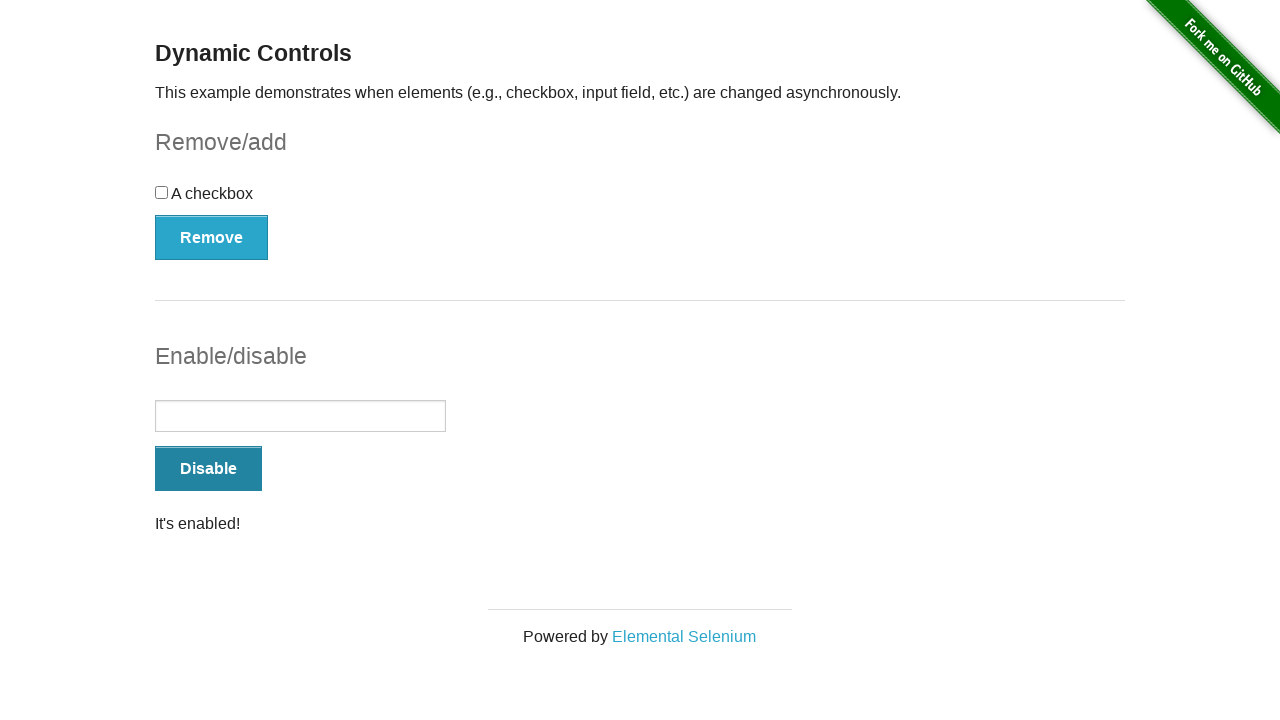

Verified success message is visible
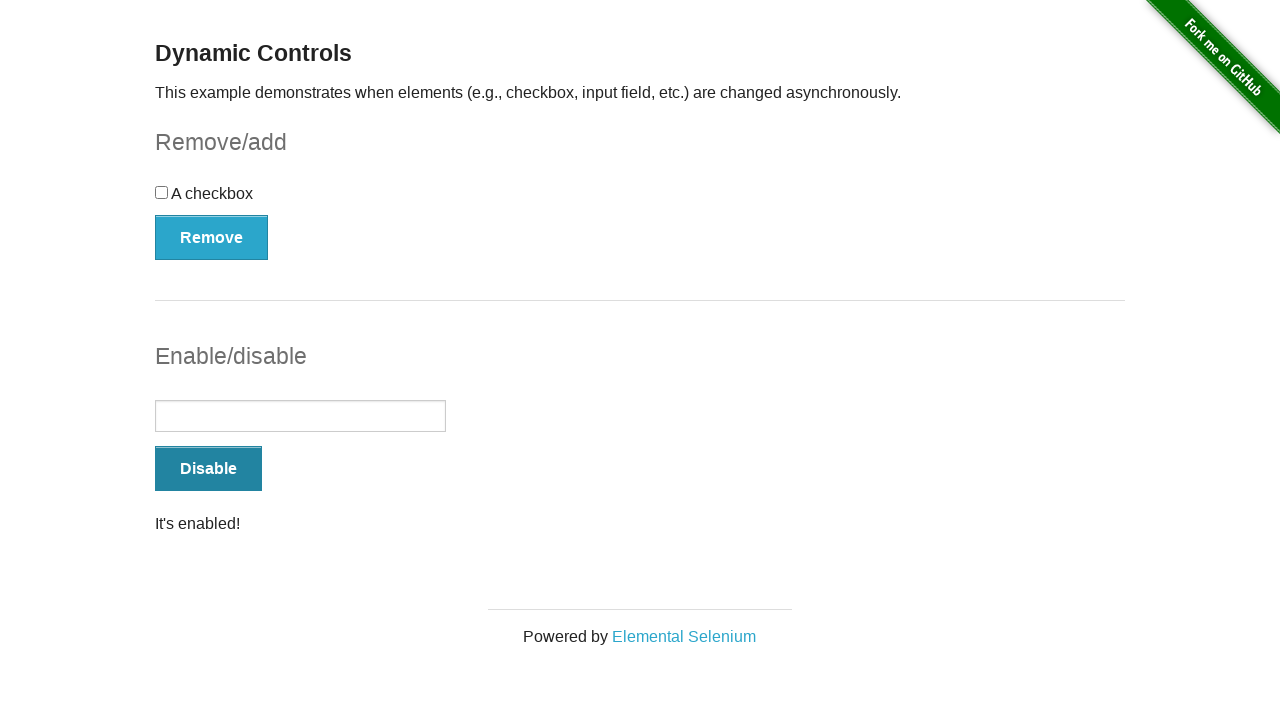

Verified textbox is now enabled after clicking Enable button
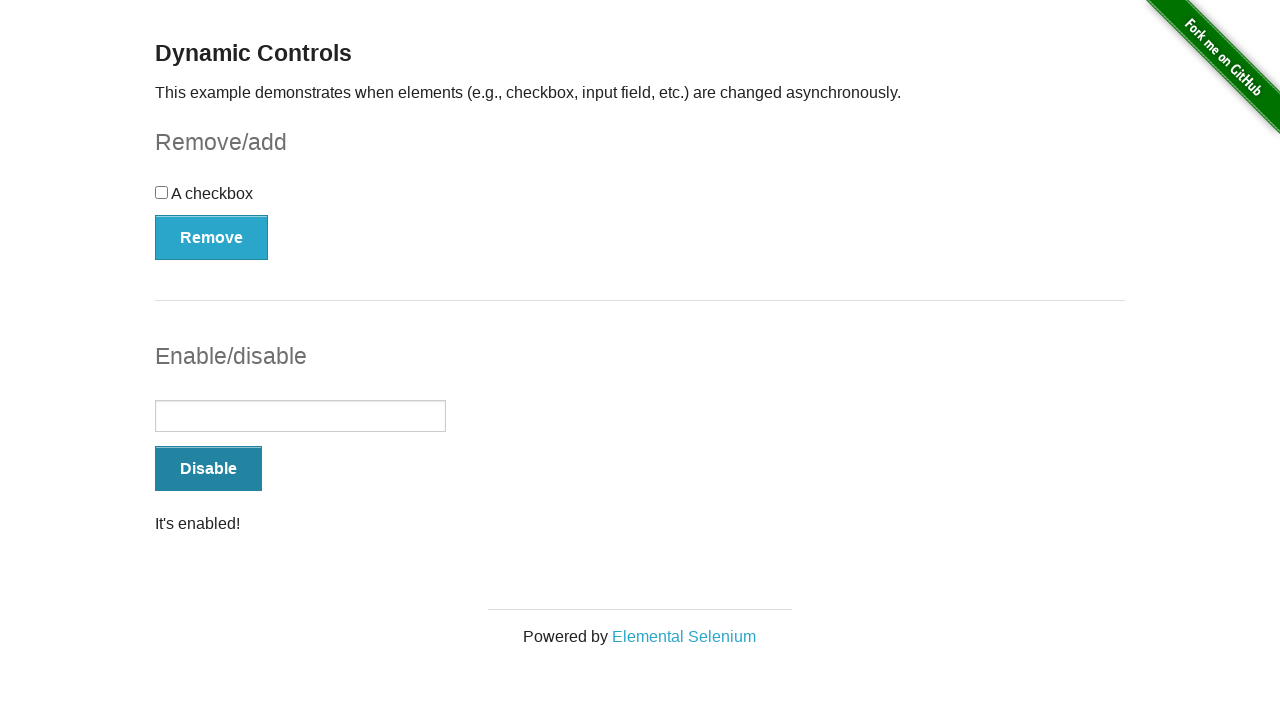

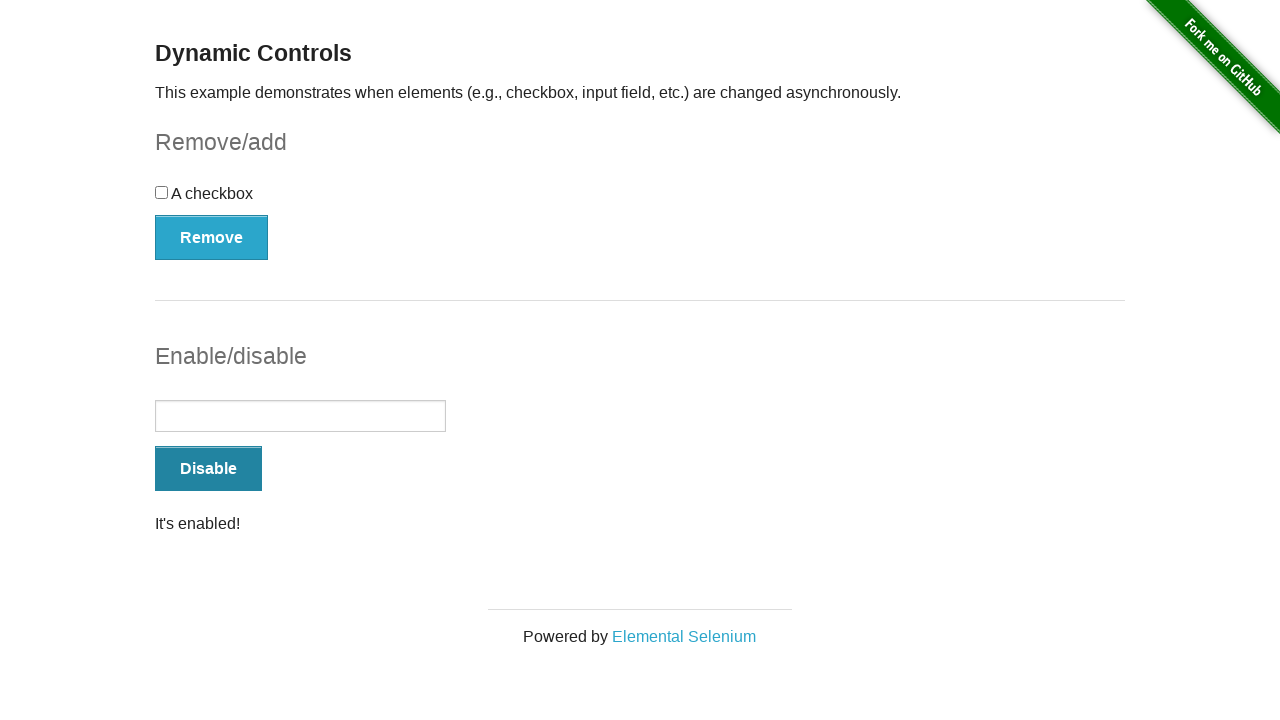